Tests the Add/Remove Elements functionality by navigating to the page and clicking to add an element

Starting URL: https://the-internet.herokuapp.com/

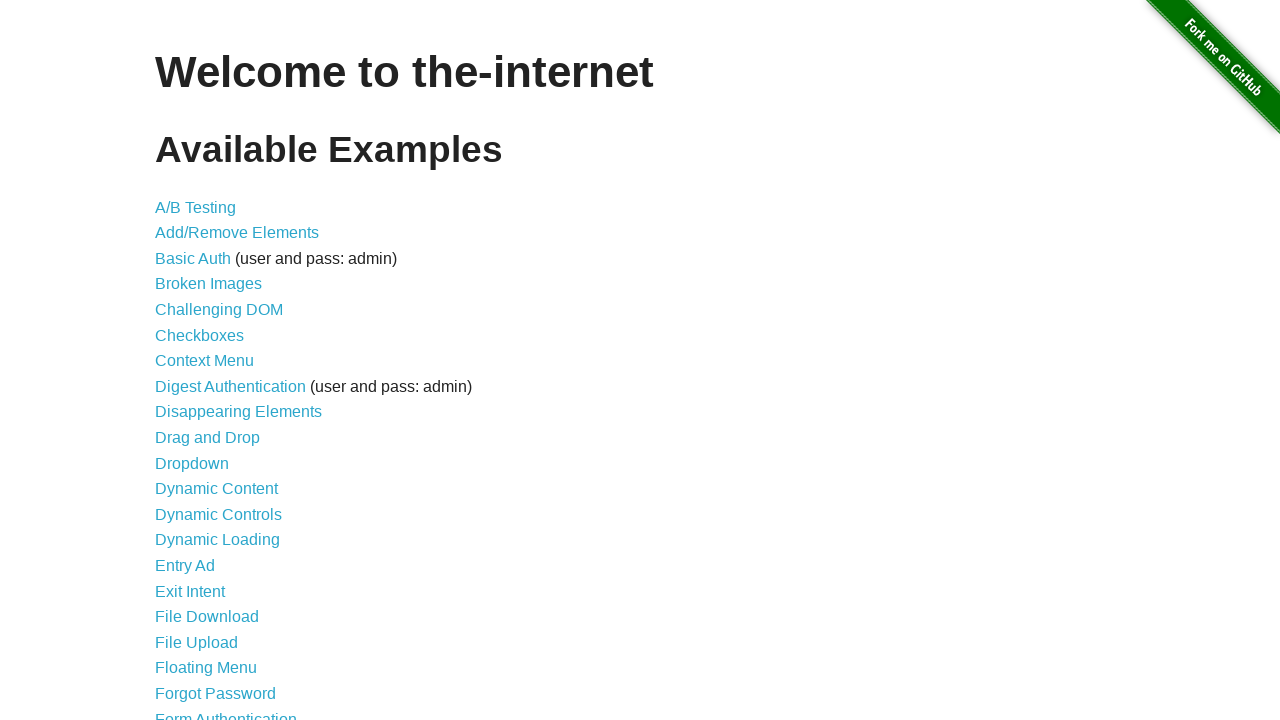

Clicked on Add/Remove Elements link at (237, 233) on text=Add/Remove Elements
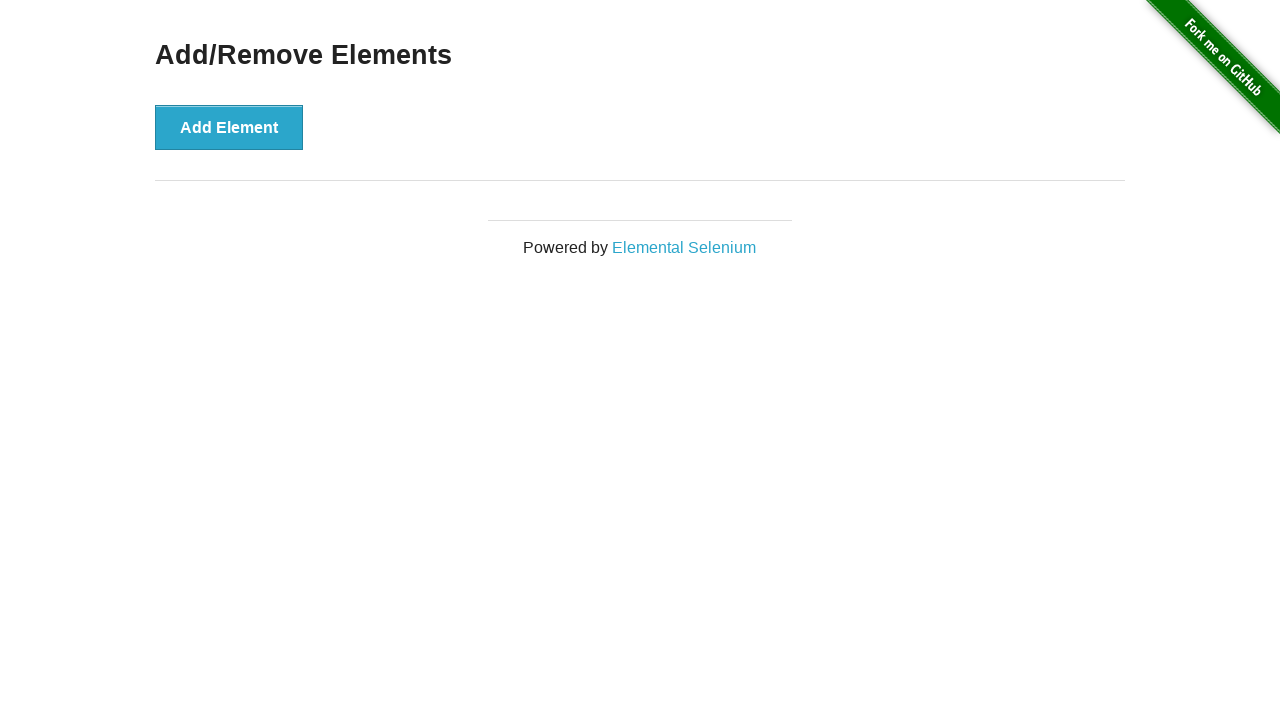

Clicked Add Element button at (229, 127) on text=Add Element
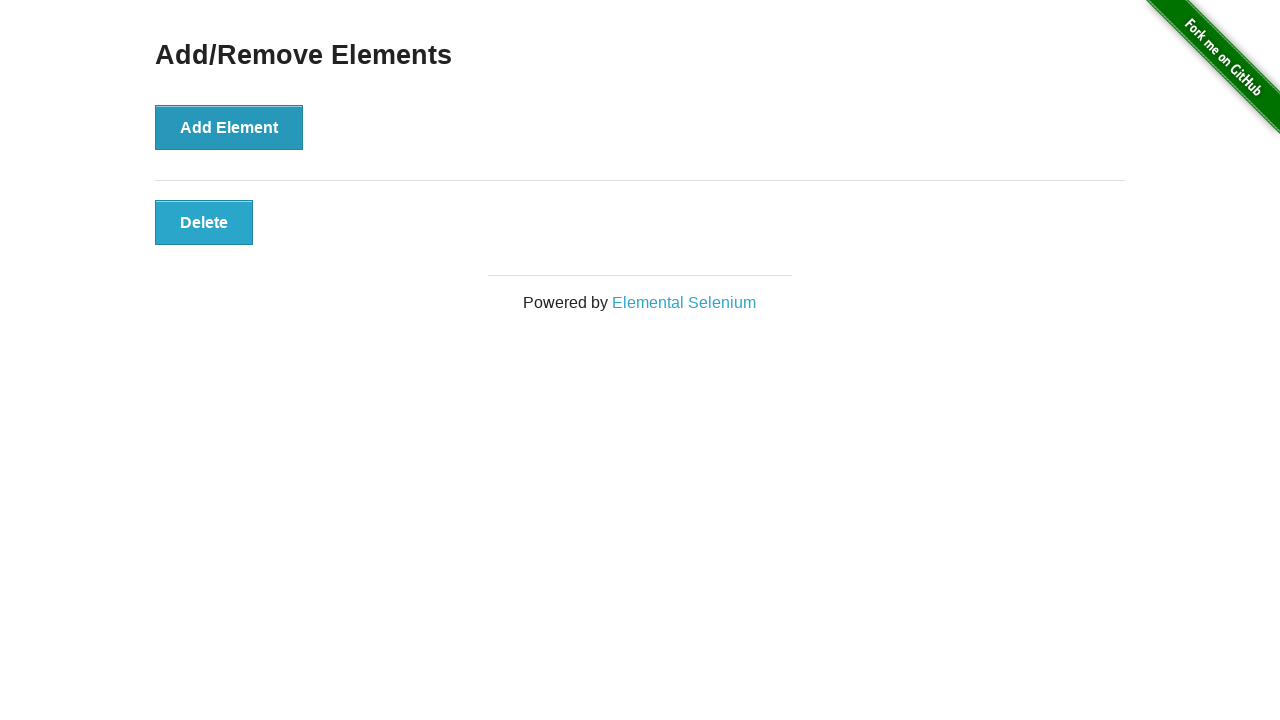

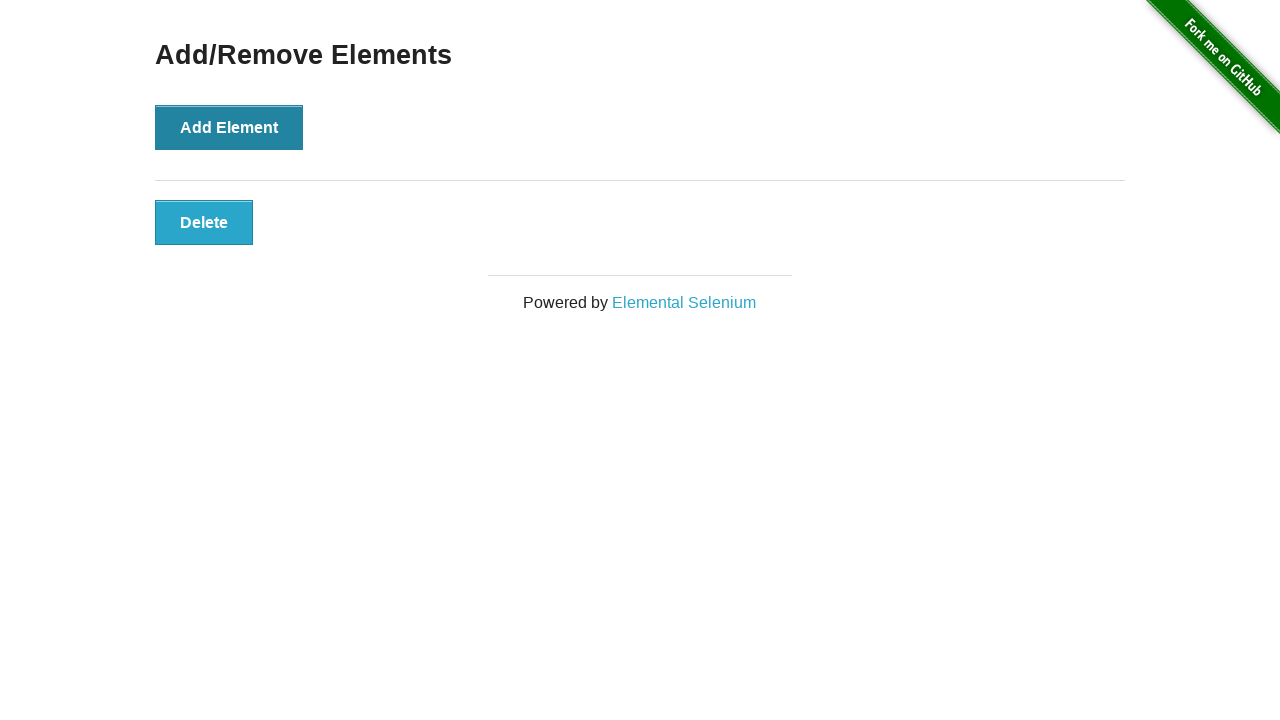